Tests the WTA tennis page navigation by verifying the page heading, clicking on a submenu button, and navigating to the main WTA section while verifying the correct URL.

Starting URL: https://m.sport-express.ru/tennis/wta/

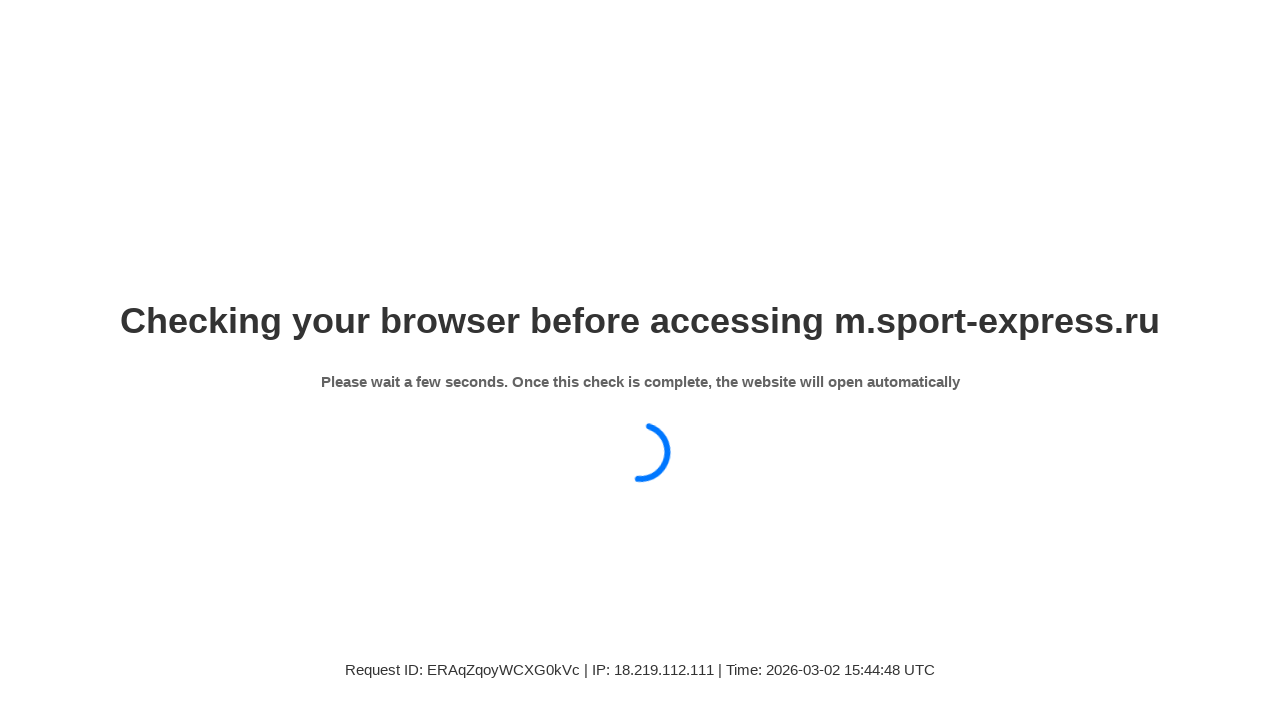

Page loaded with networkidle state
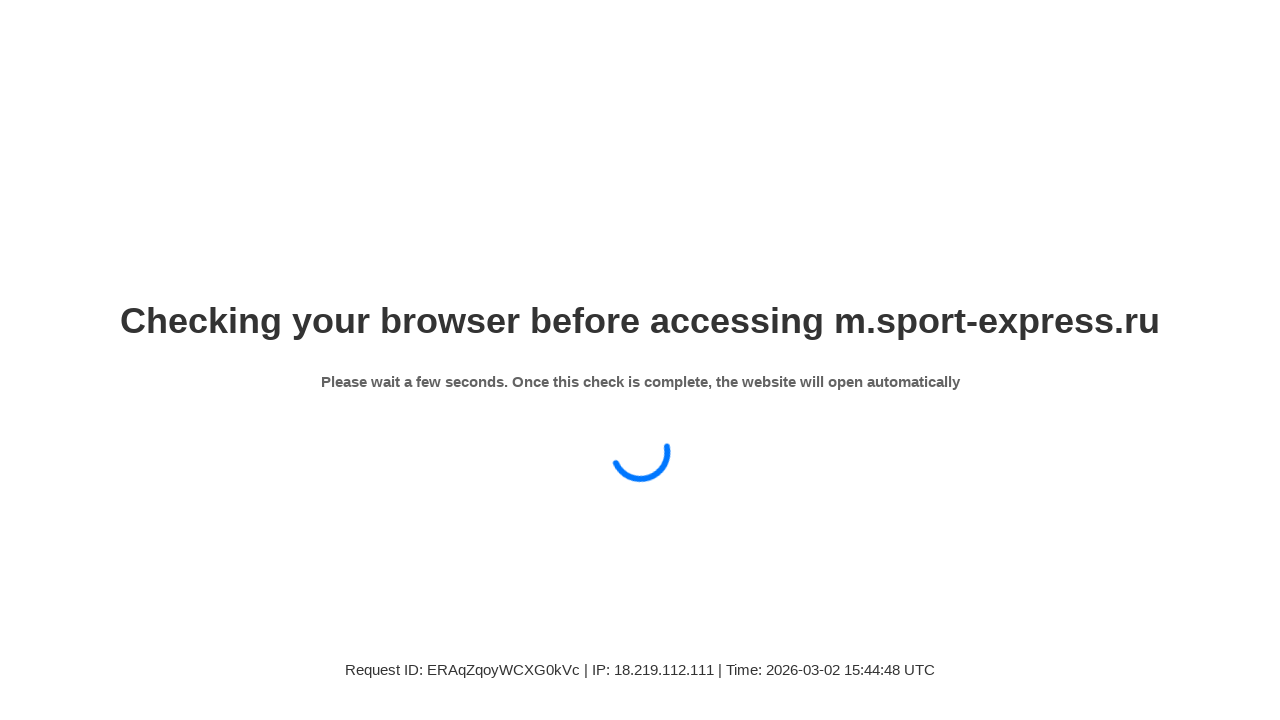

WTA tennis heading is present on page
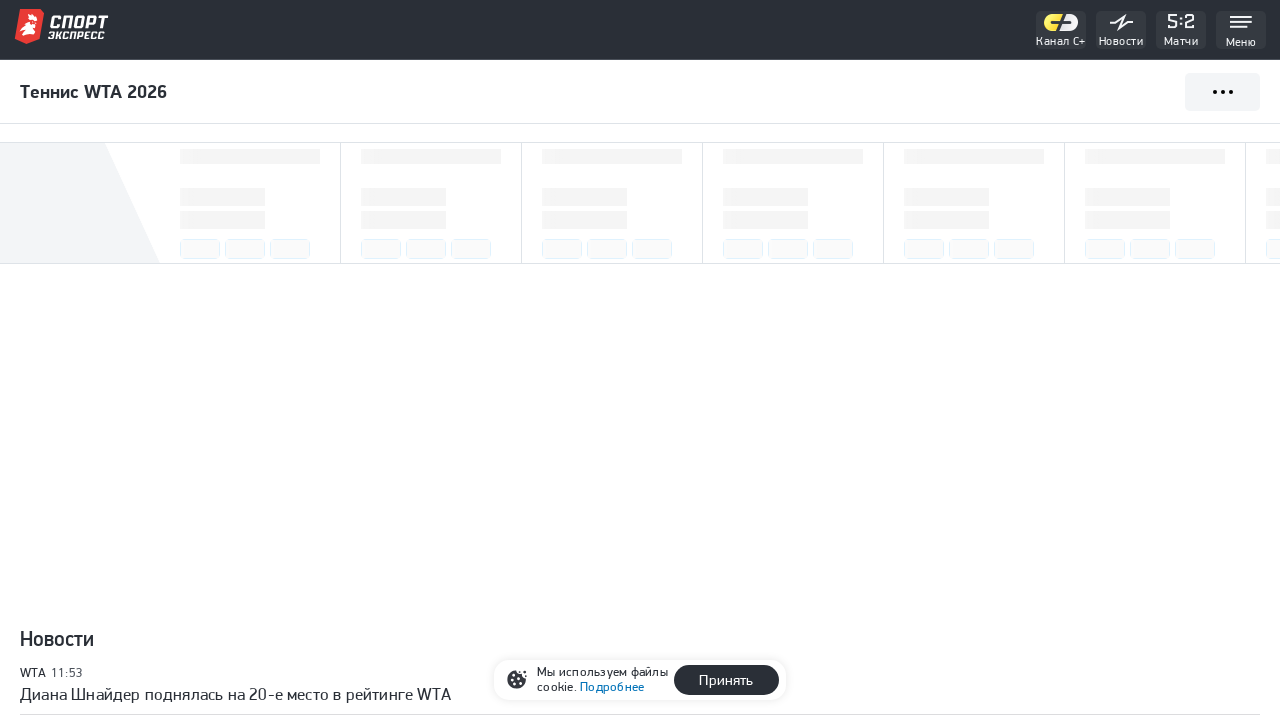

Clicked on submenu button at (1222, 92) on div.se-subpopup-menu__button
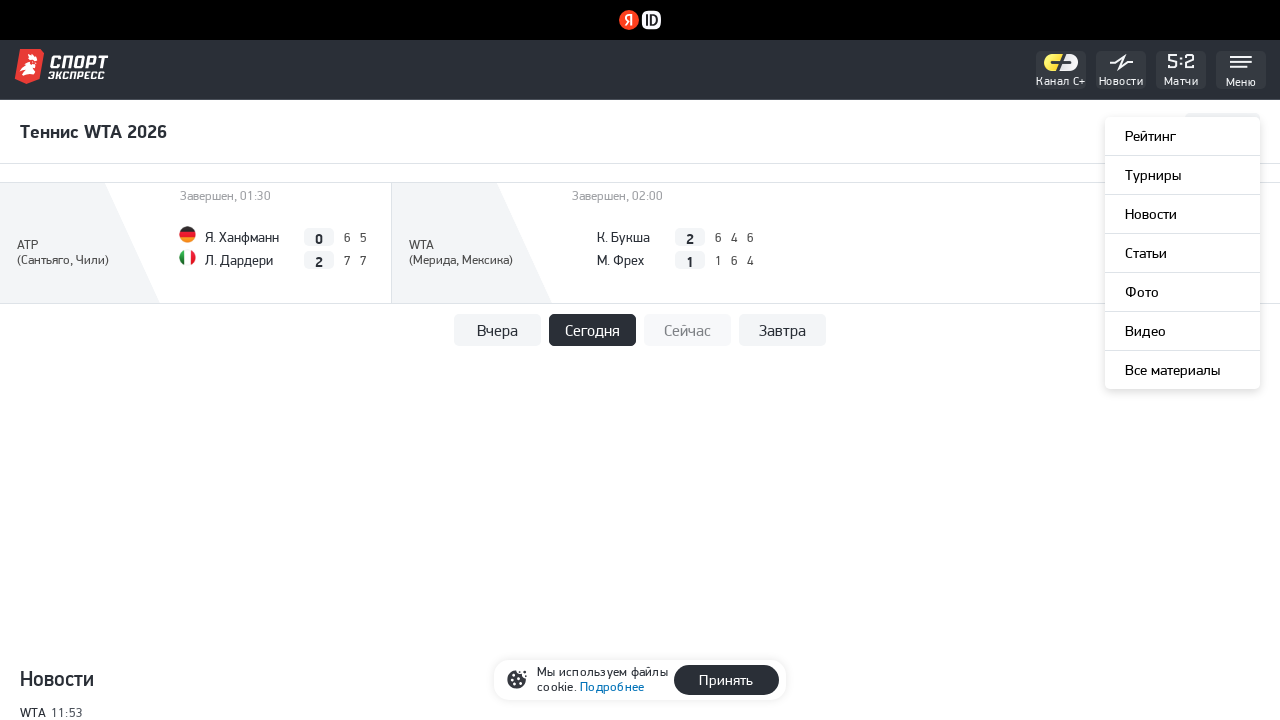

Waited for menu to appear
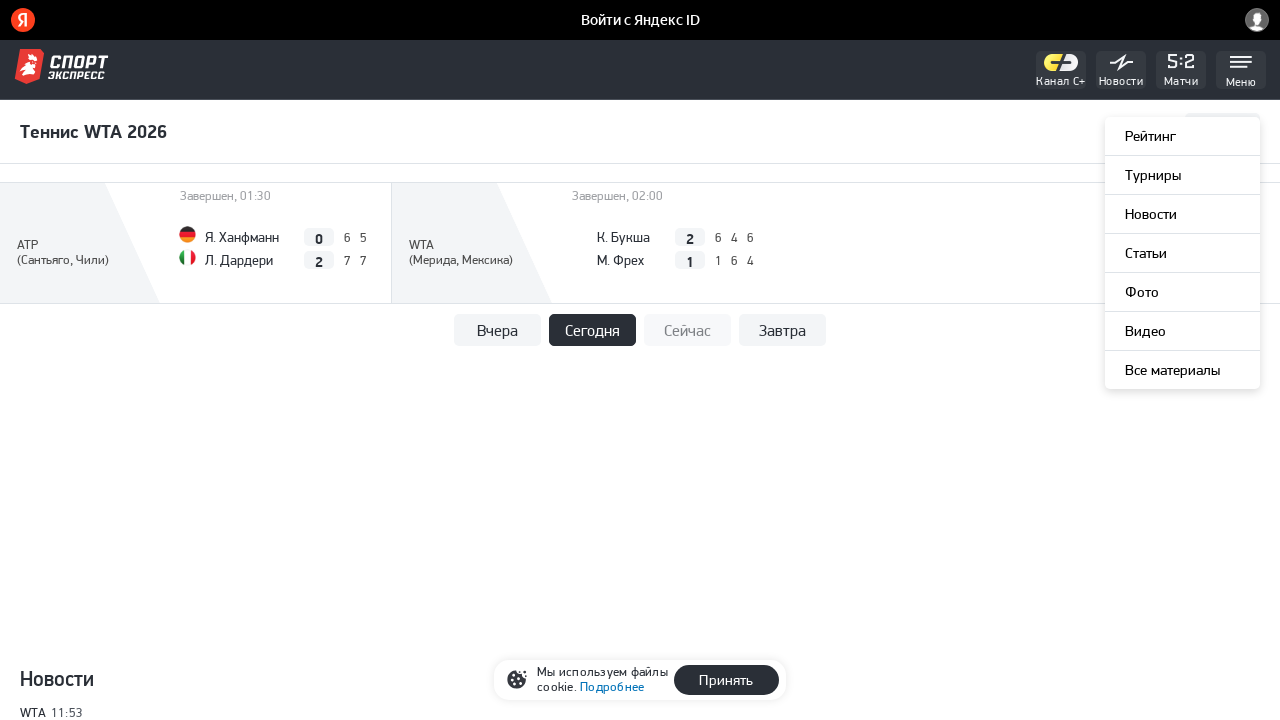

Clicked on main WTA section link at (1182, 175) on a[href='https://www.sport-express.ru/tennis/L/wta/']
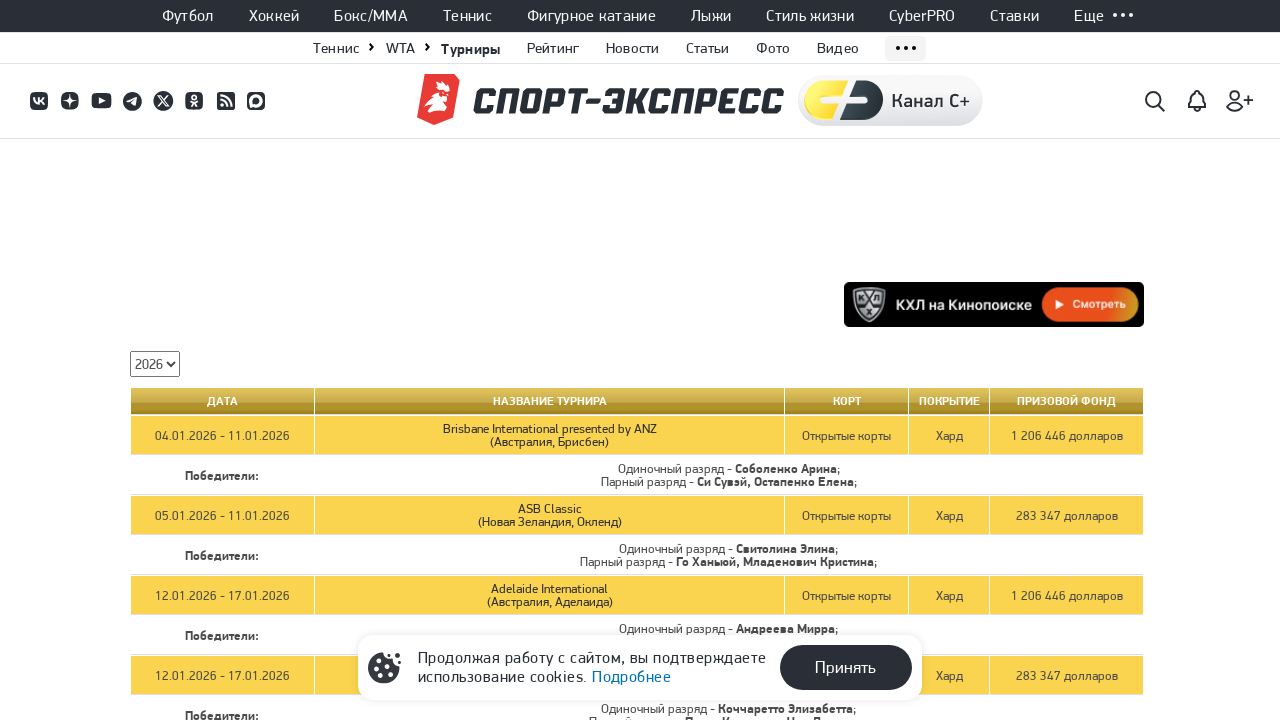

Navigated to main WTA section with correct URL
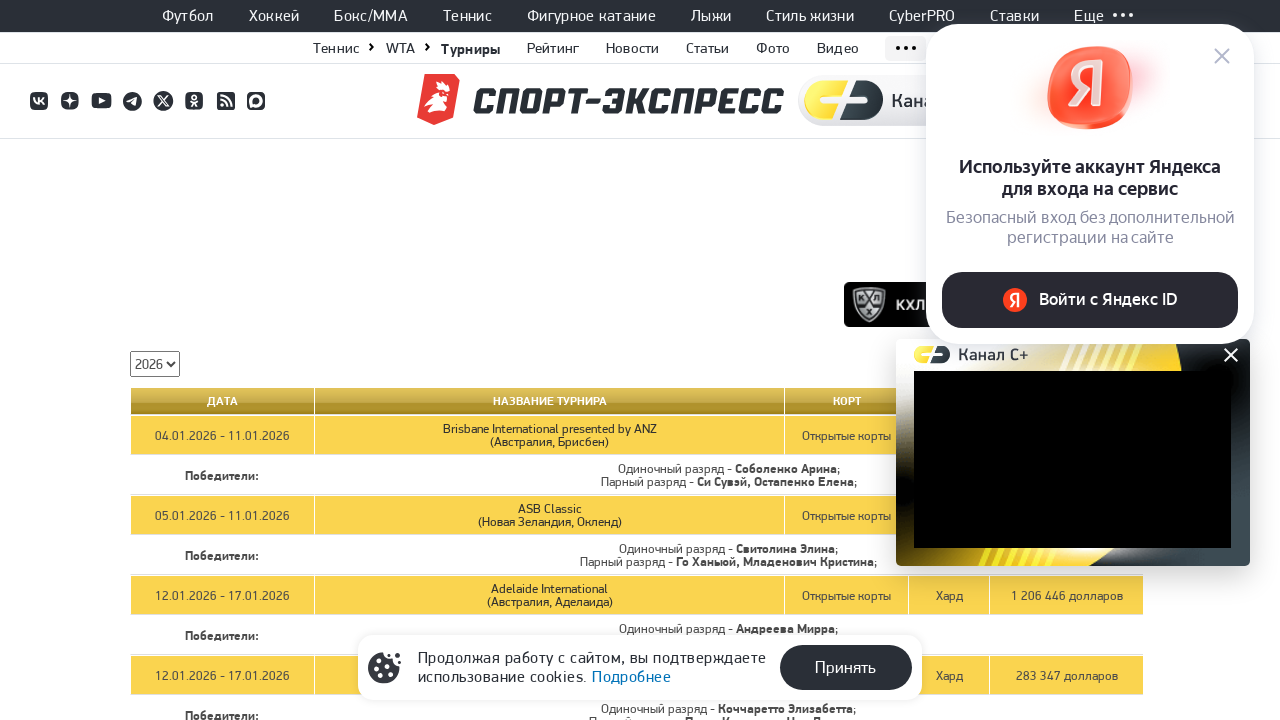

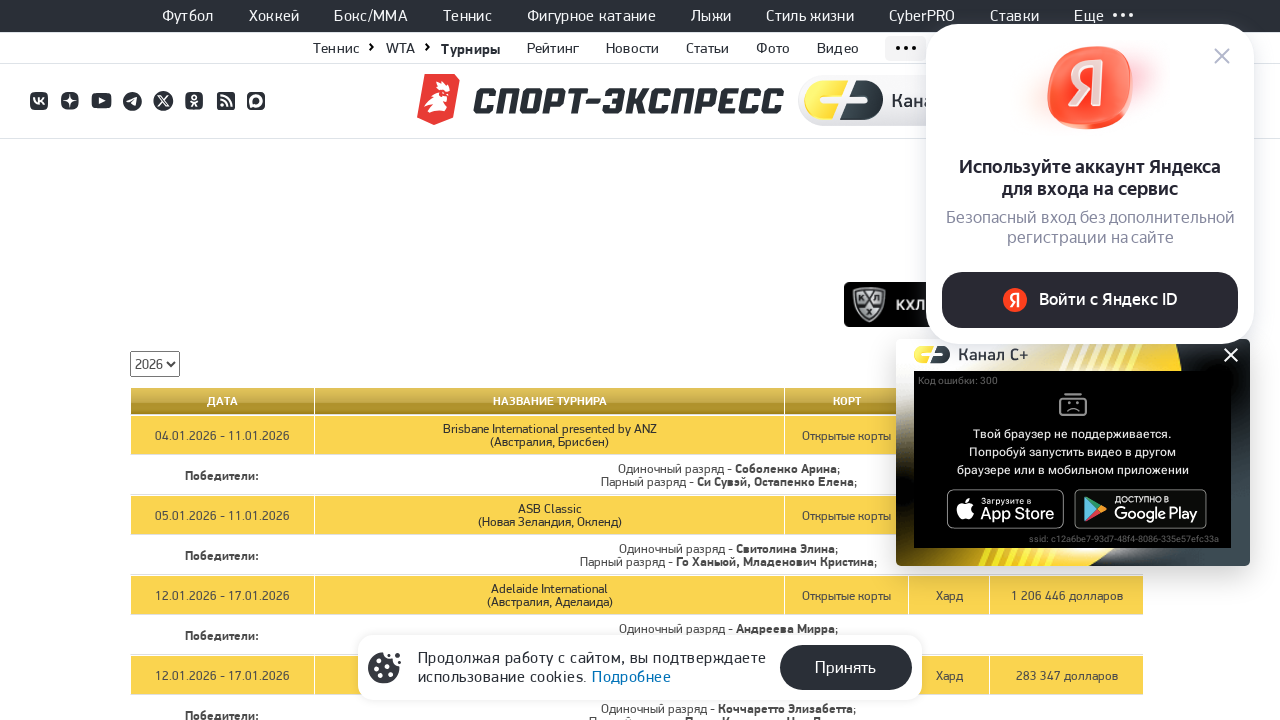